Tests login validation by clicking the login button with empty credentials and verifying the error message for missing username

Starting URL: https://www.saucedemo.com/

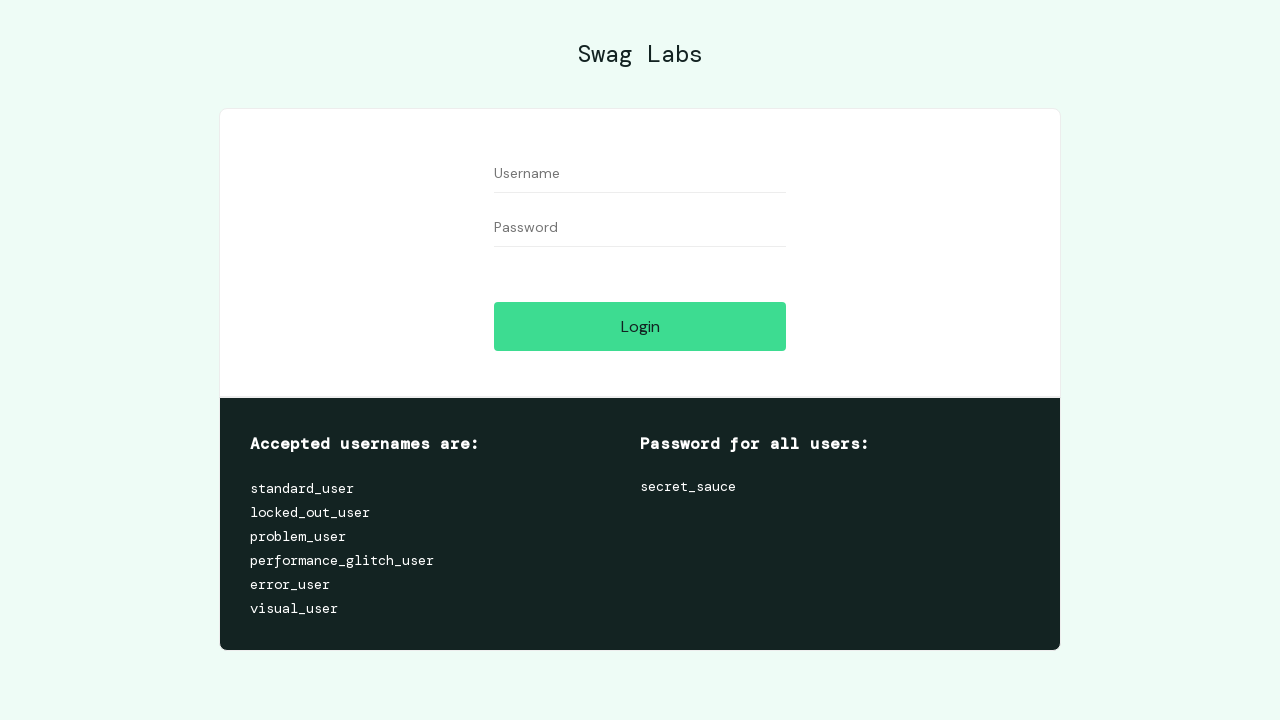

Clicked login button without entering credentials at (640, 326) on #login-button
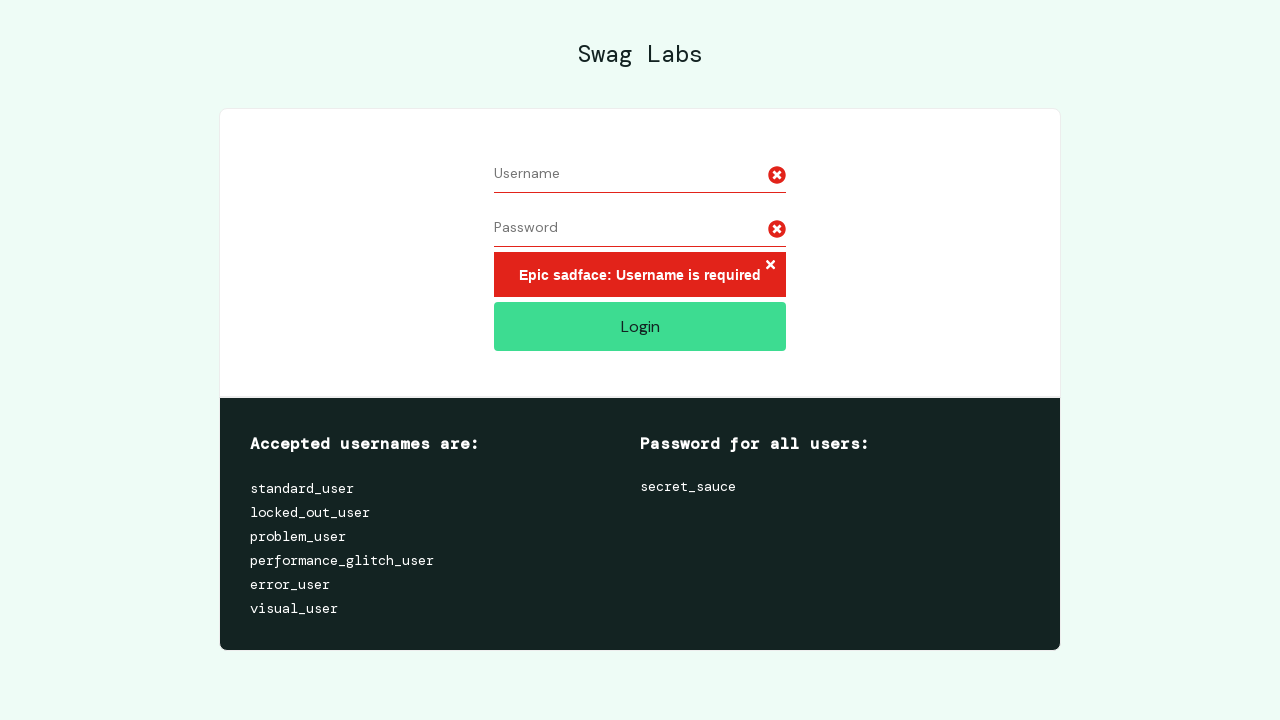

Retrieved error message text content
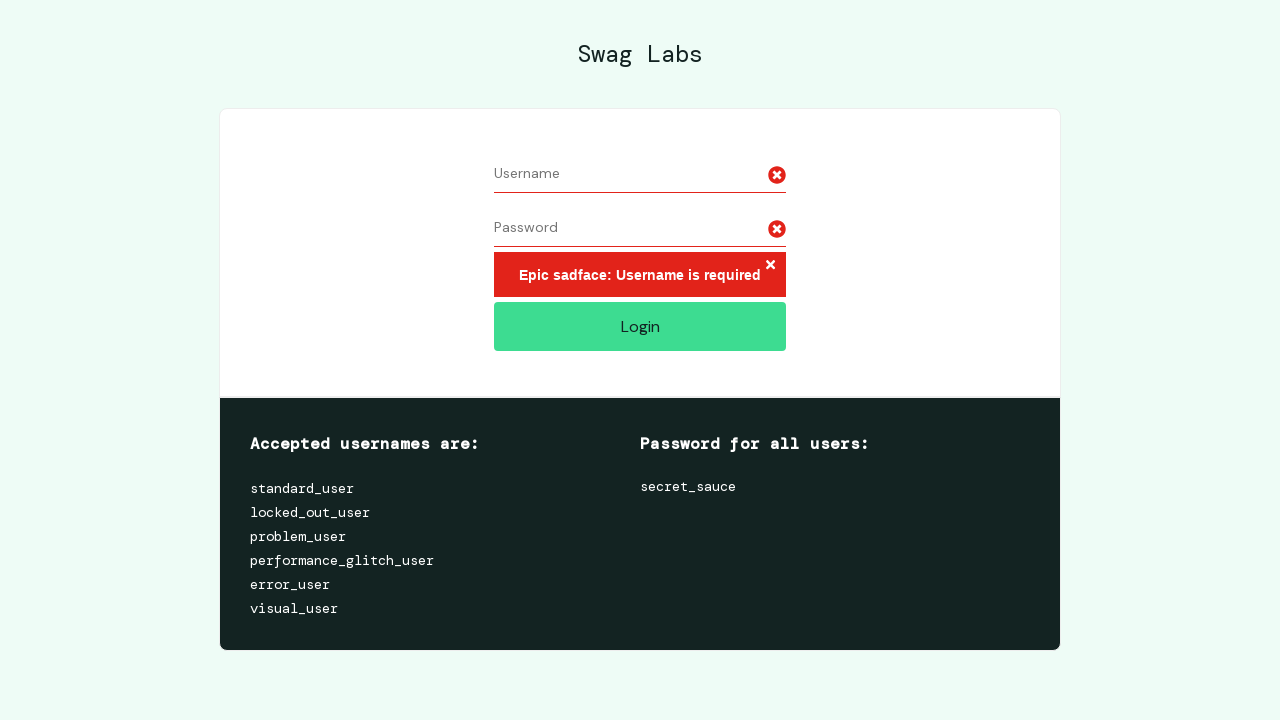

Verified error message equals 'Epic sadface: Username is required'
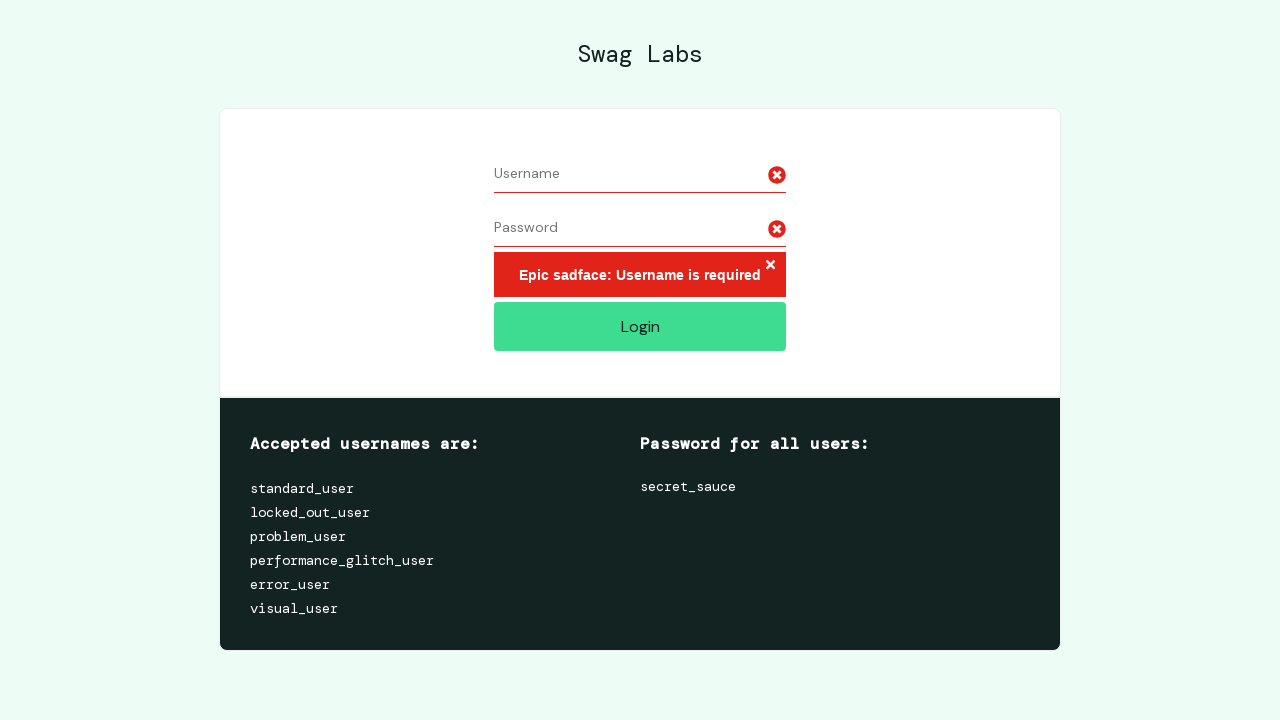

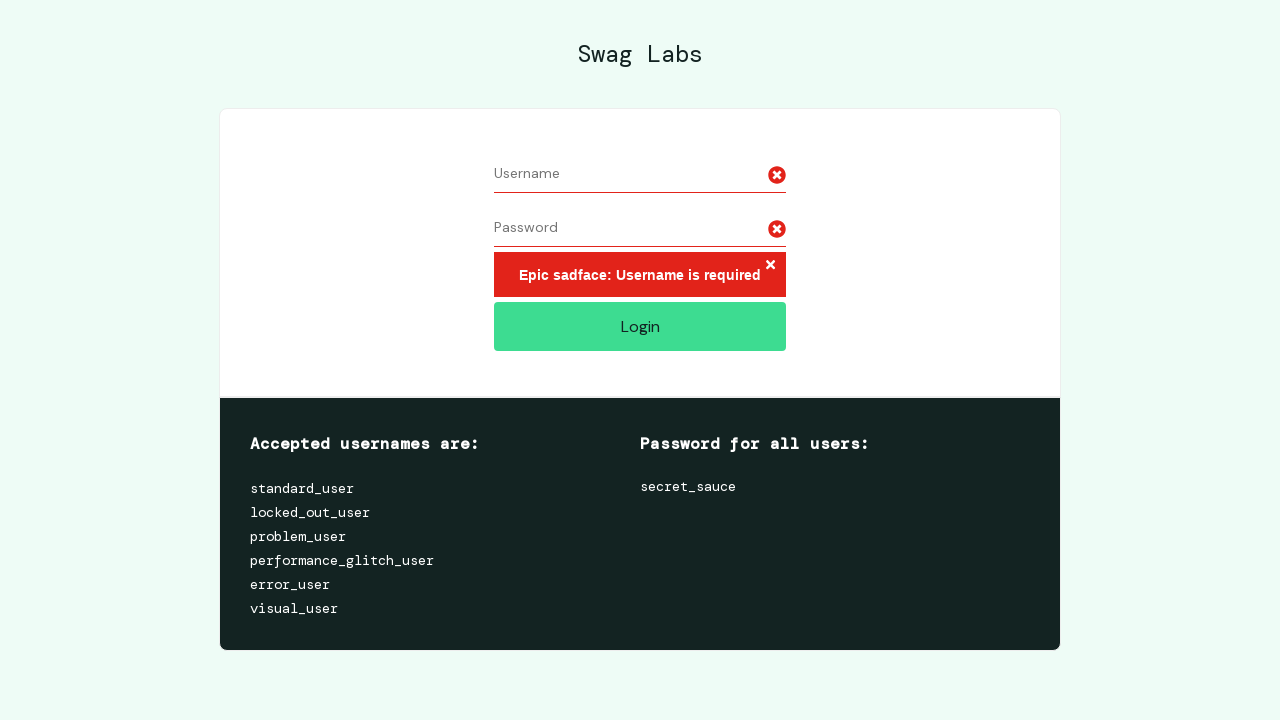